Demonstrates how to interact with a disabled text input field by using JavaScript execution to set its value directly

Starting URL: https://seleniumpractise.blogspot.com/2016/09/how-to-work-with-disable-textbox-or.html

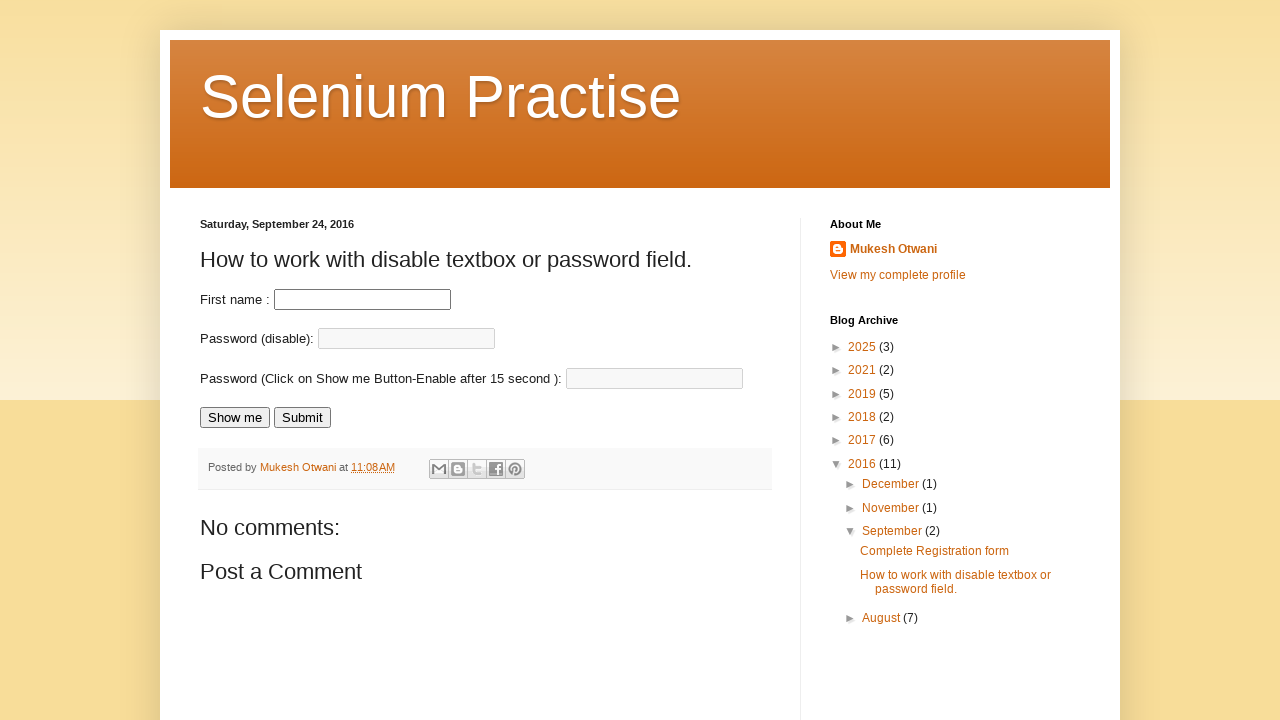

Navigated to disabled textbox demo page
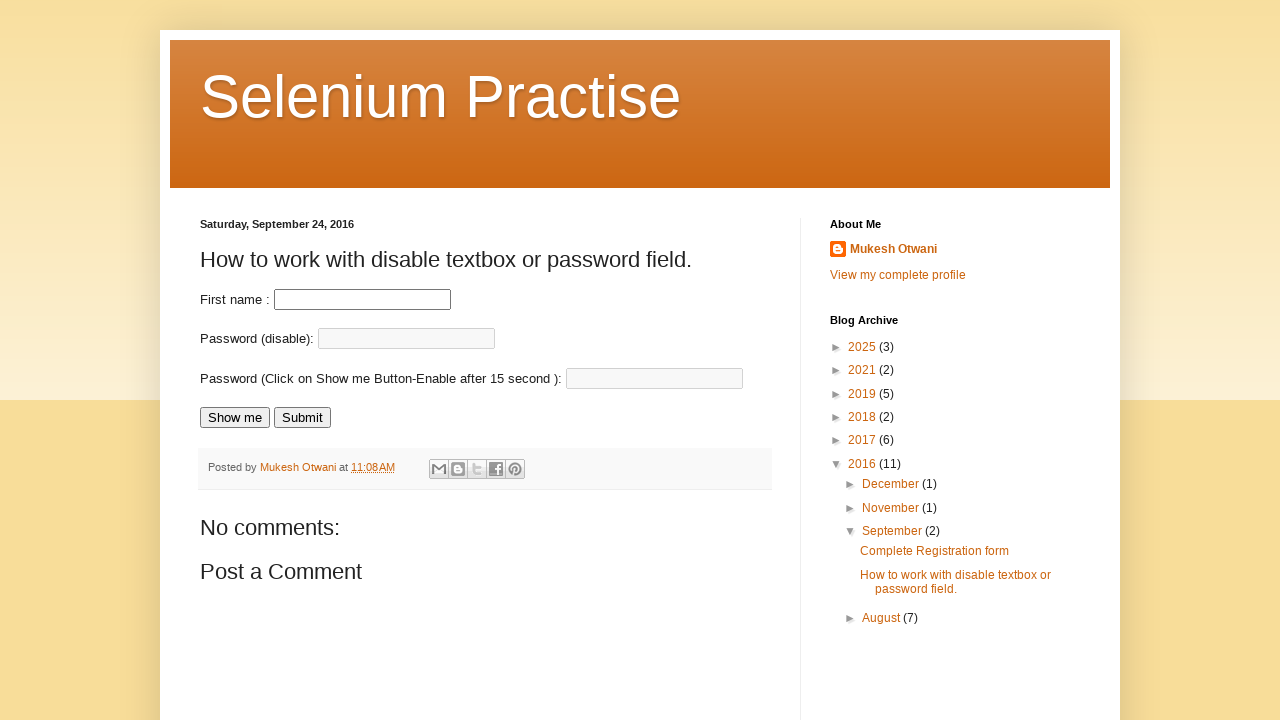

Used JavaScript to set value 'testuser2024' on disabled input field
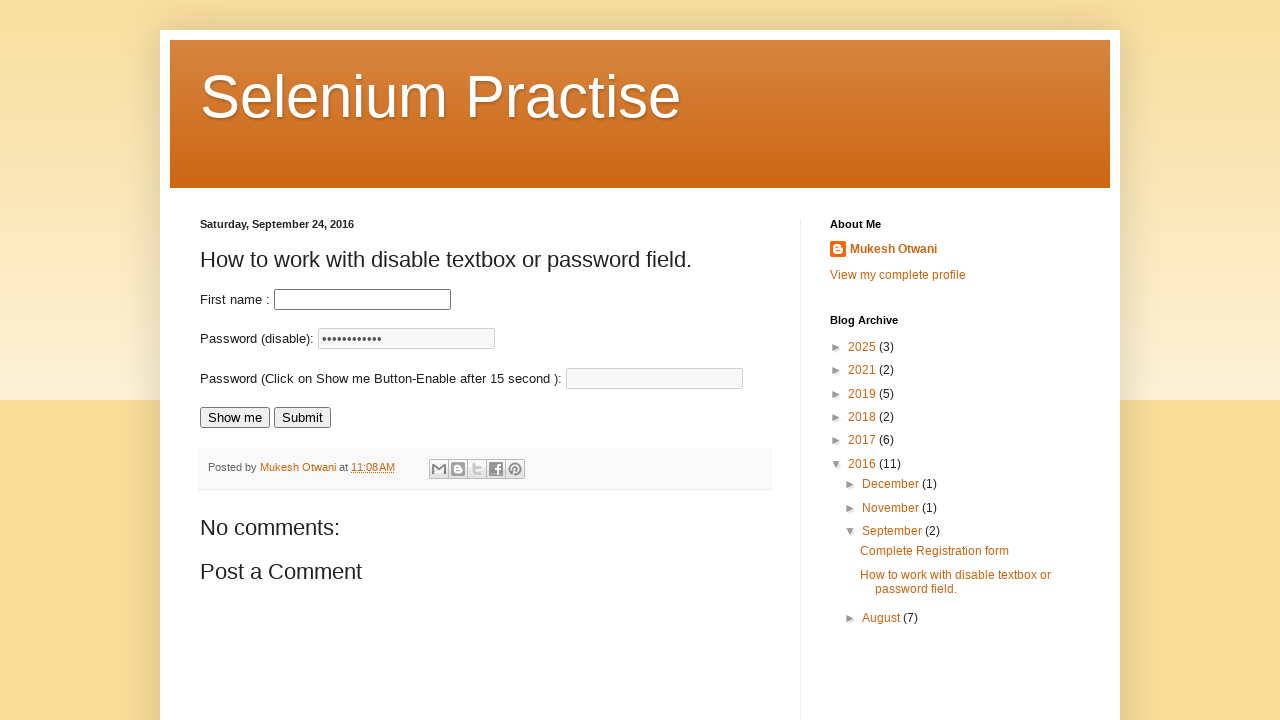

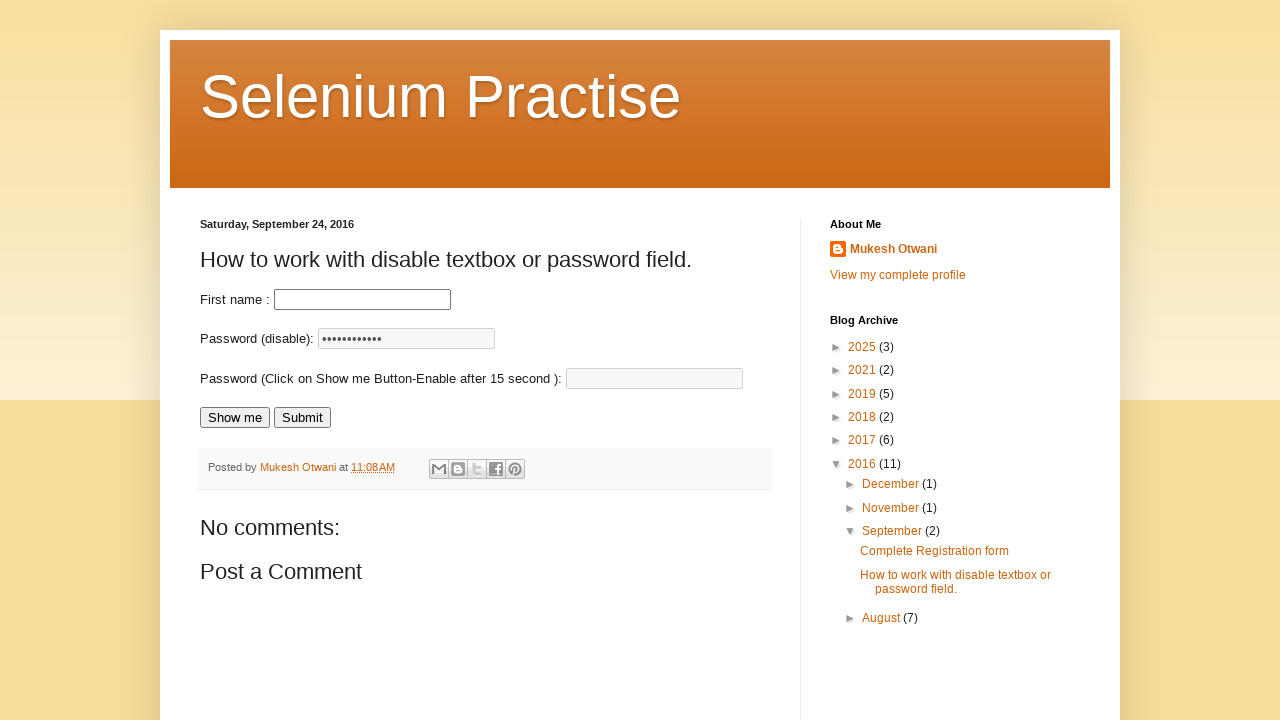